Navigates to the Demoblaze demo store website and verifies that the page title is "Store" to confirm landing on the correct website.

Starting URL: https://www.demoblaze.com/

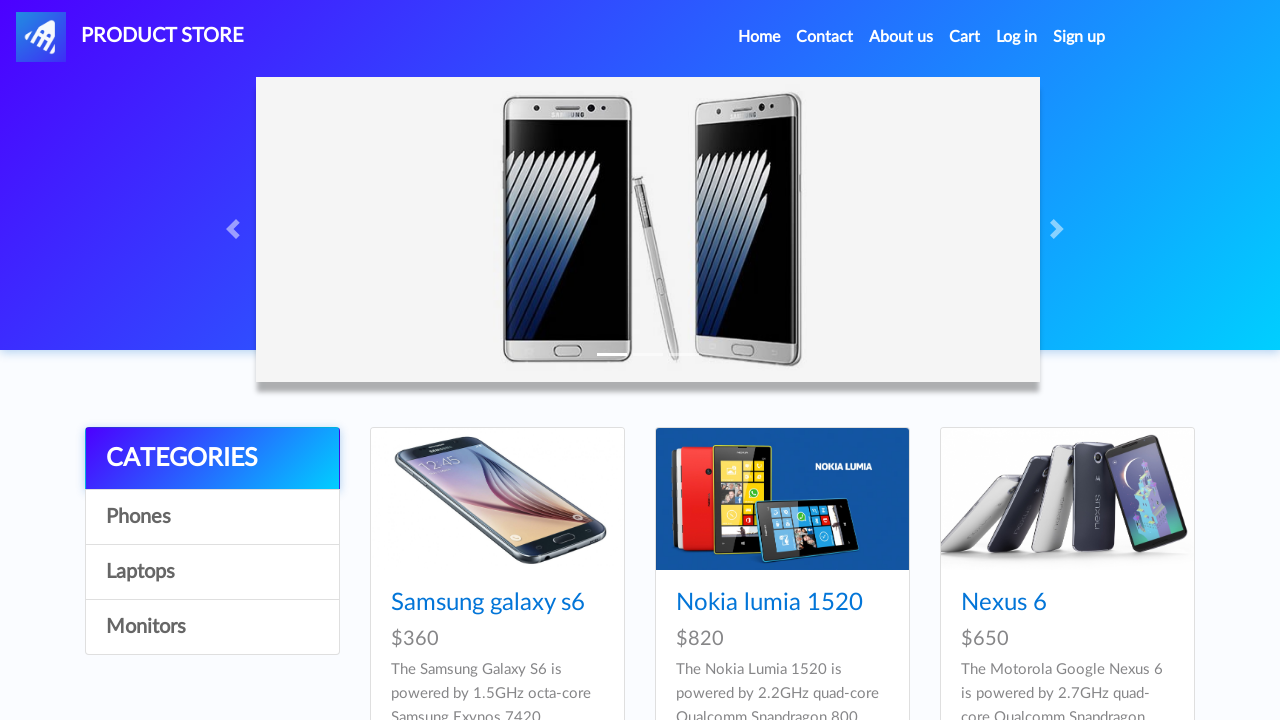

Navigated to Demoblaze demo store website
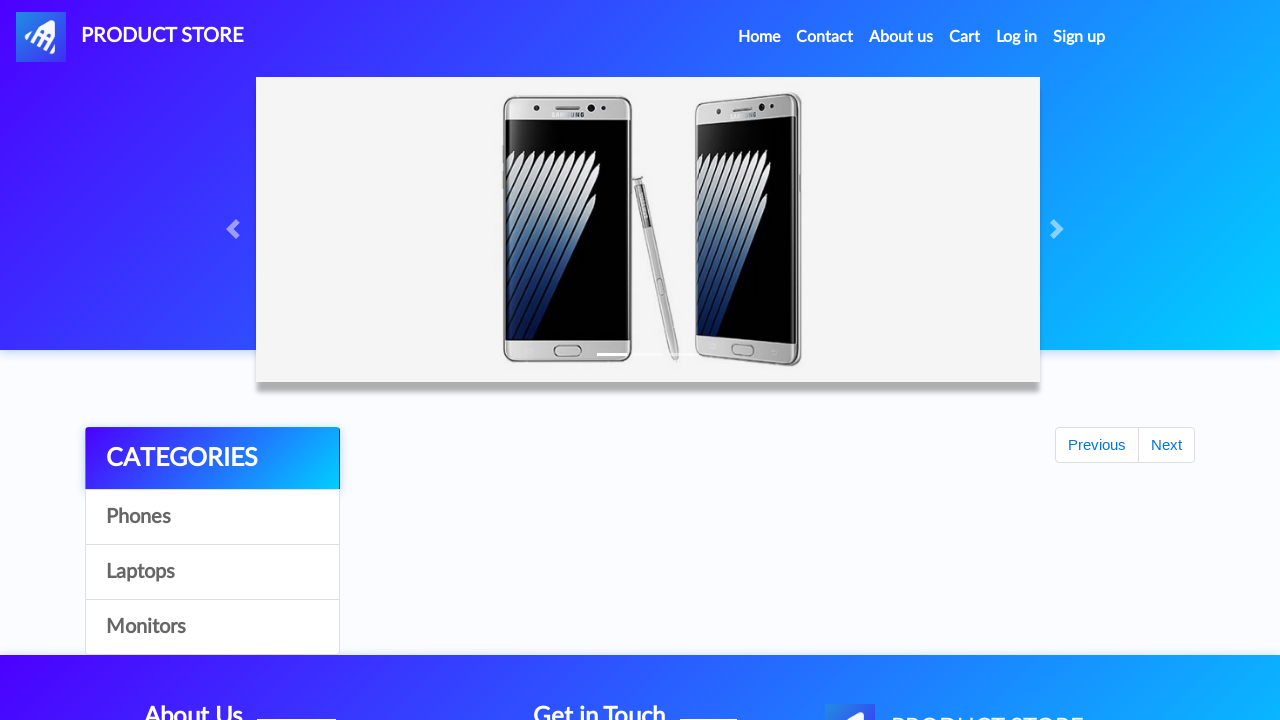

Retrieved page title: 'STORE'
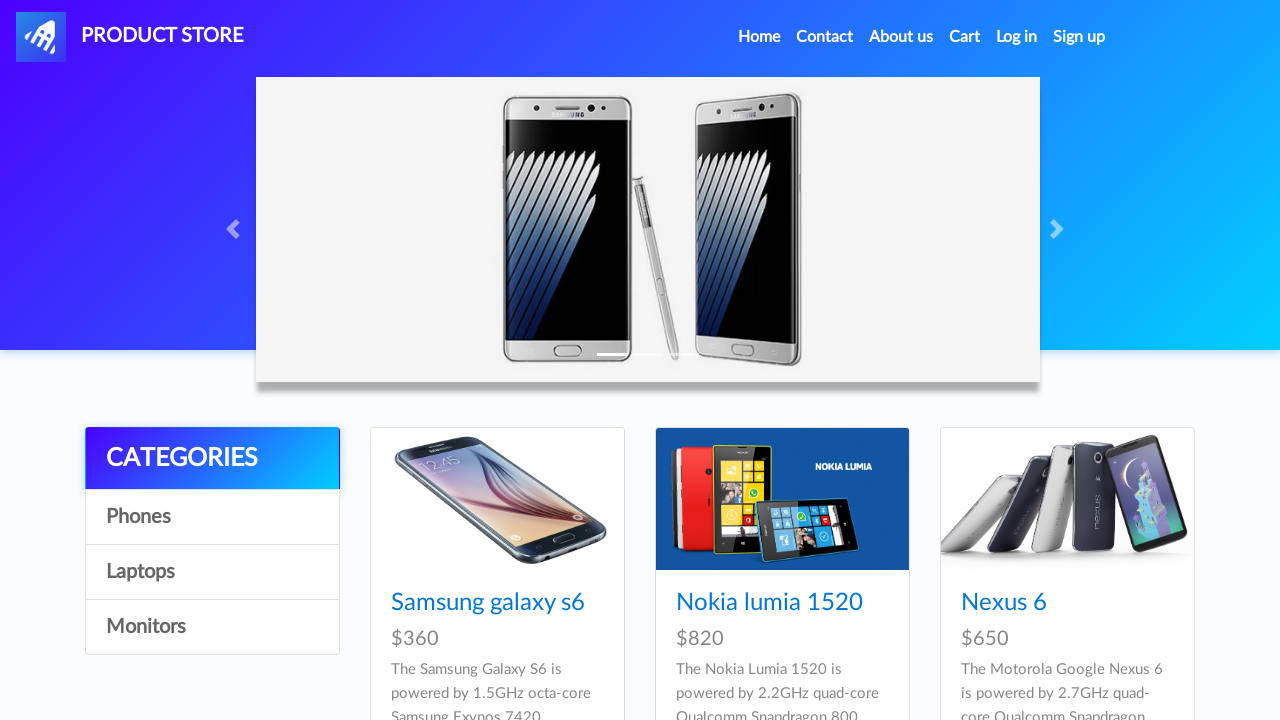

Confirmed page landed on correct website - title matches 'Store'
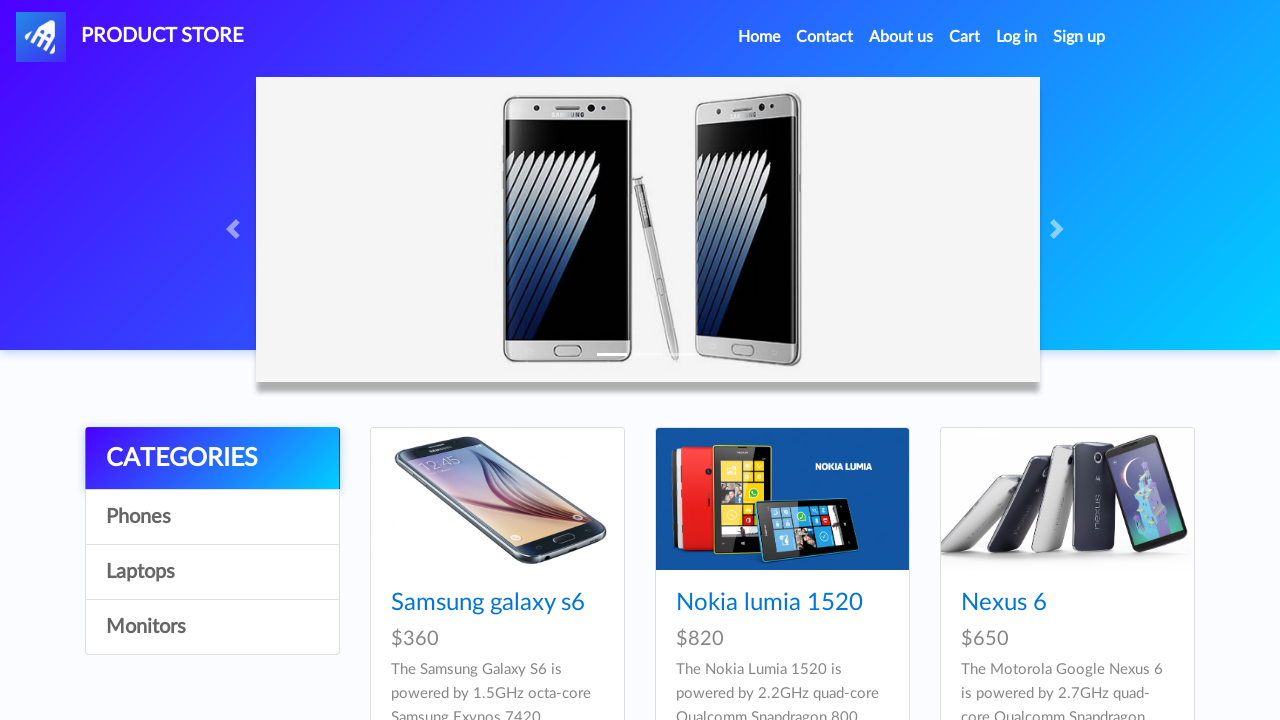

Assertion passed: page title is 'Store'
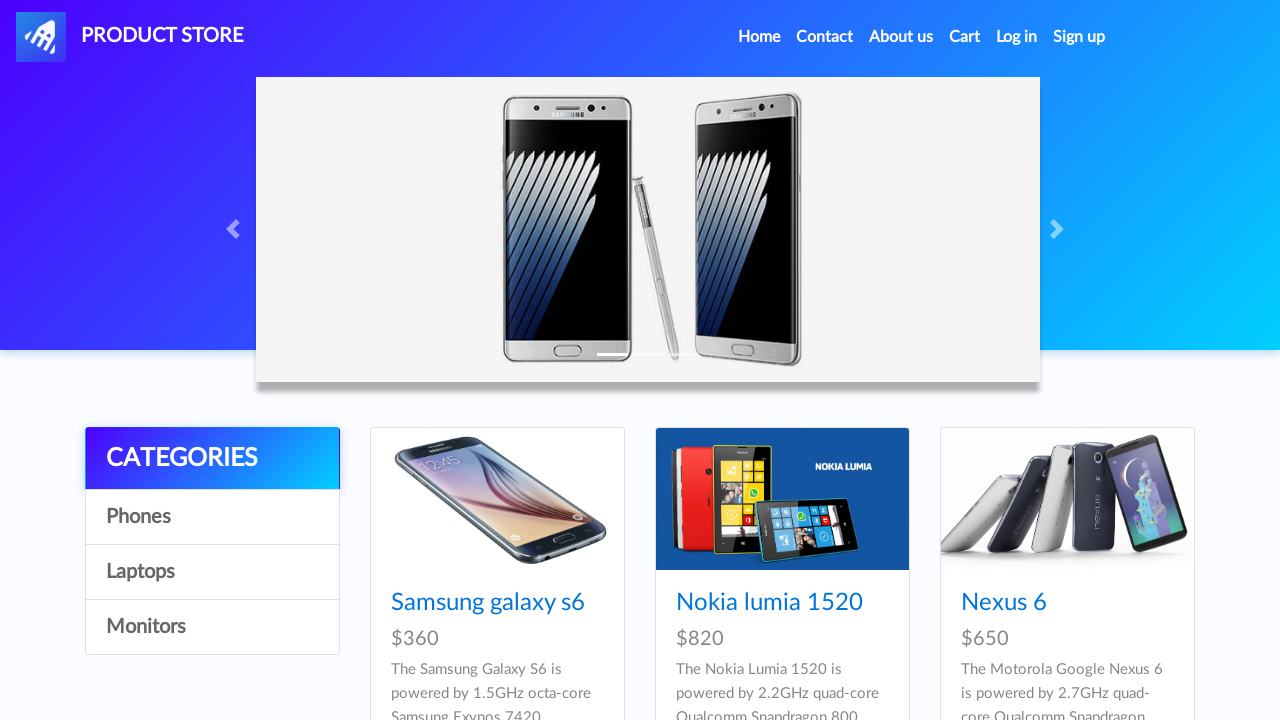

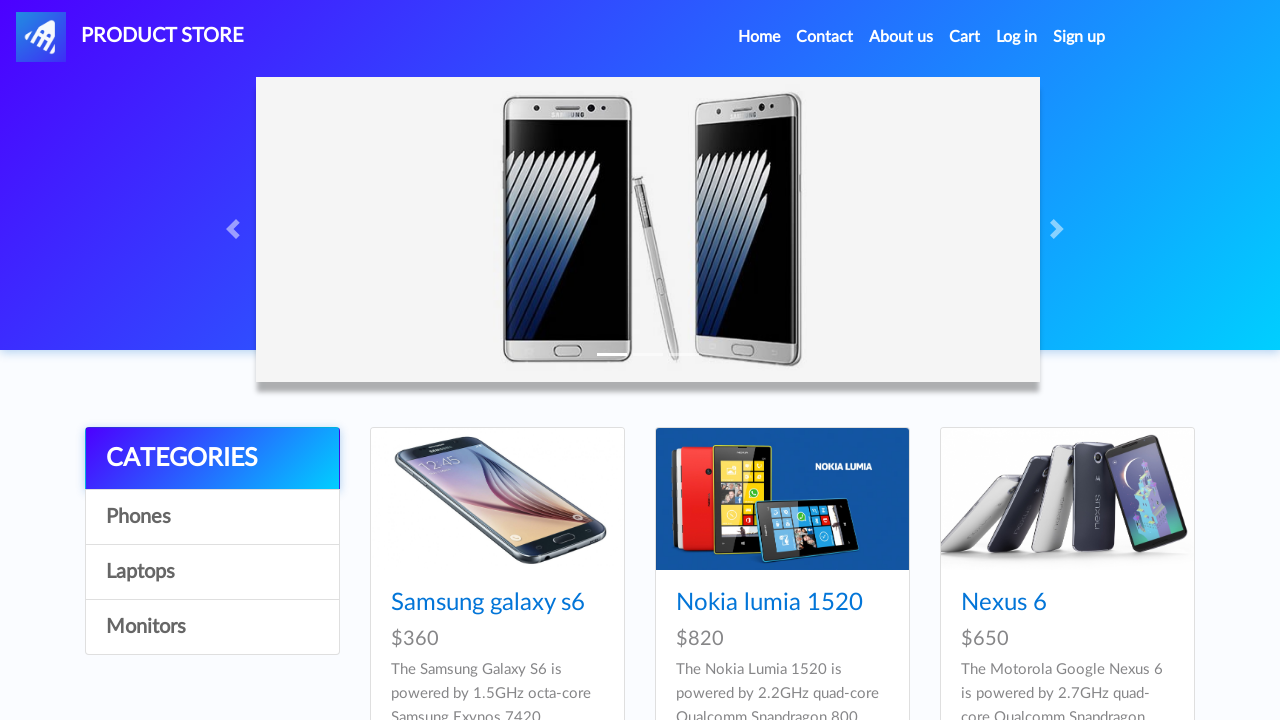